Tests dynamic loading by clicking start button and verifying Hello World text appears after 10 second wait

Starting URL: https://automationfc.github.io/dynamic-loading/

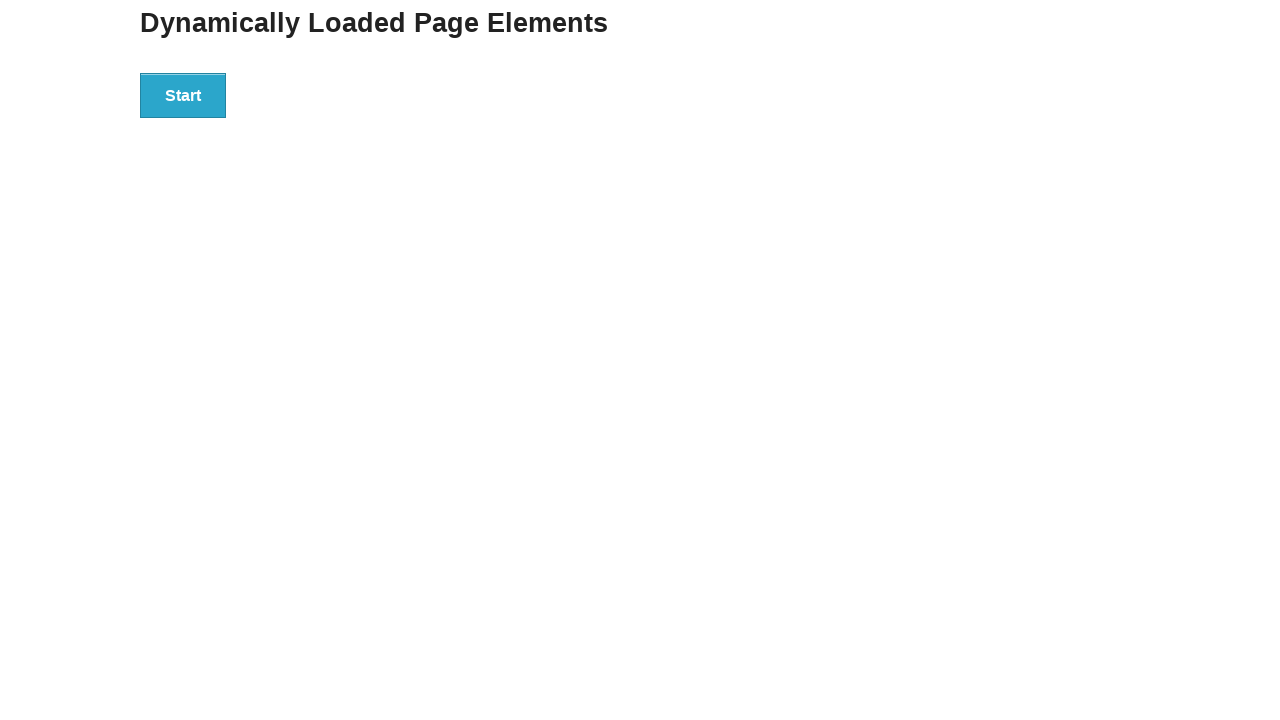

Clicked the start button to initiate dynamic loading at (183, 95) on div#start>button
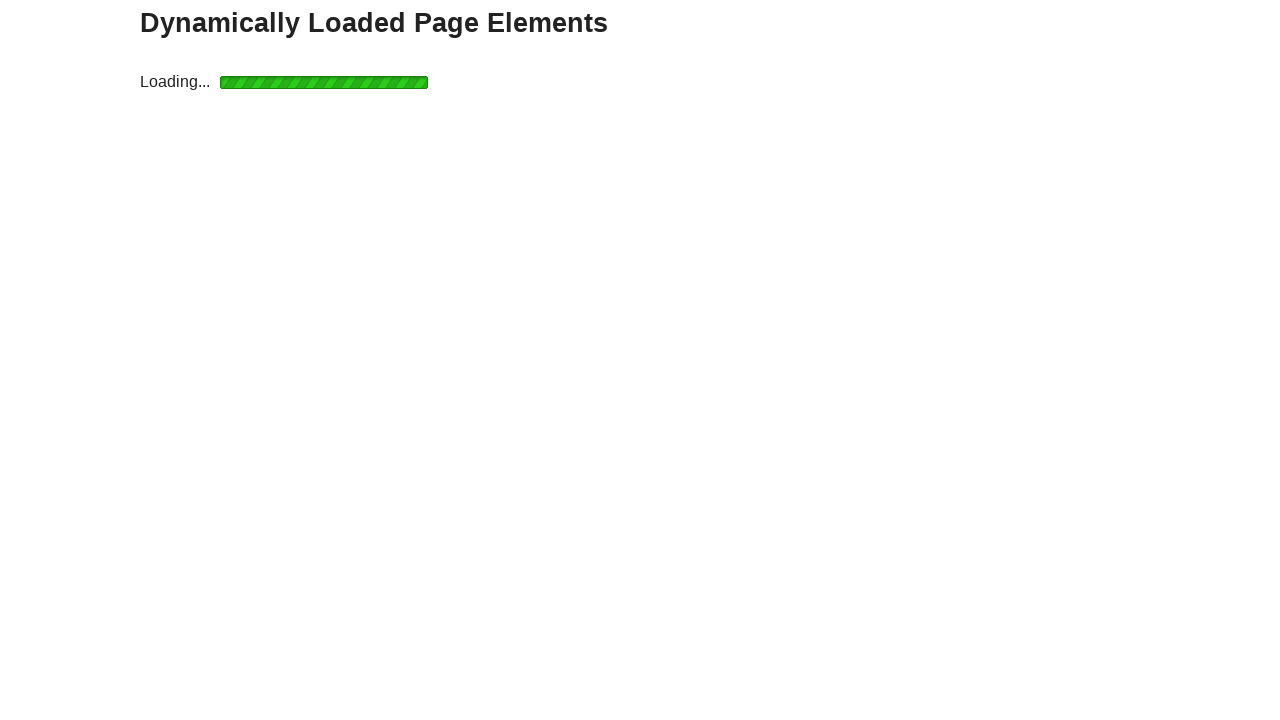

Waited 10 seconds for dynamic content to load
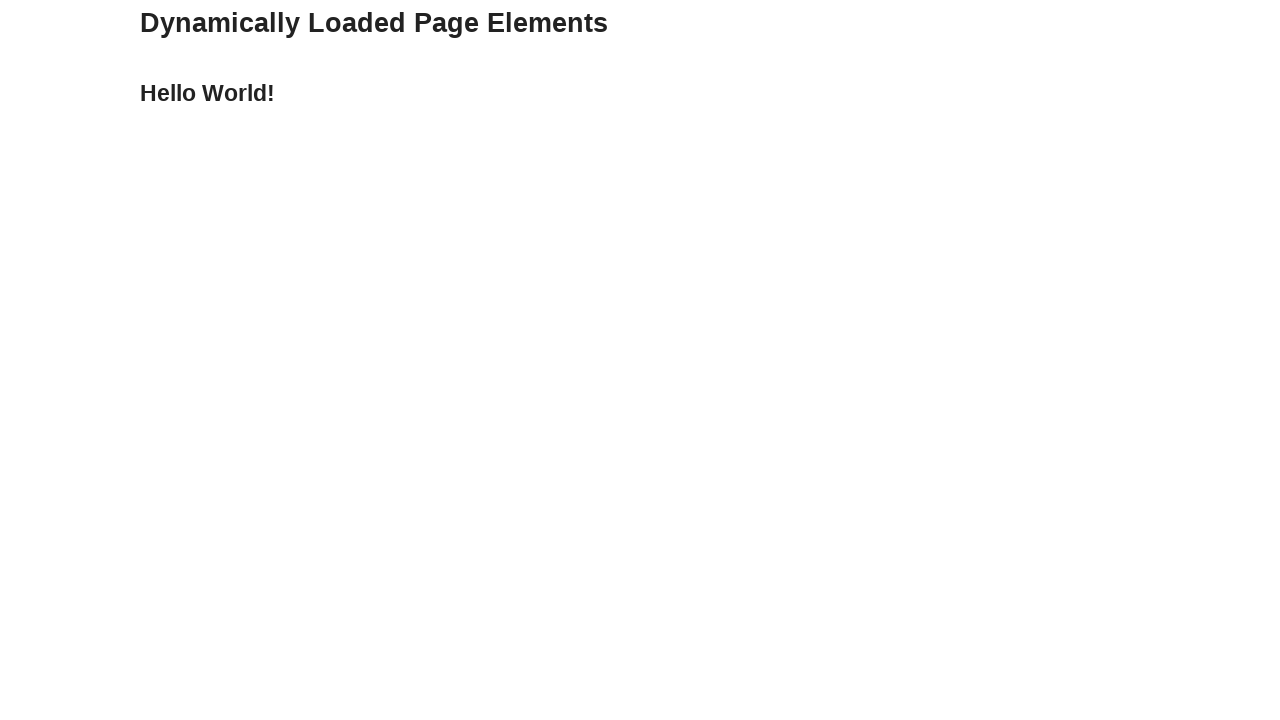

Hello World heading appeared and became visible
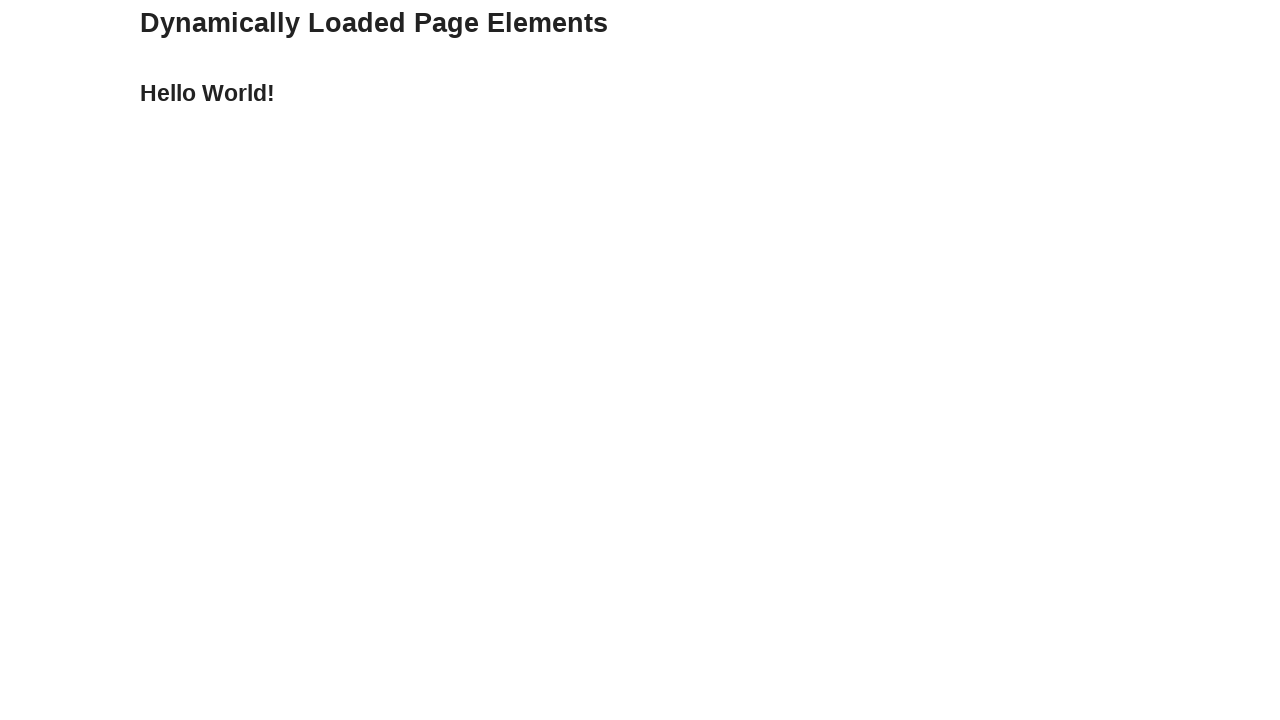

Verified that the heading text content is 'Hello World!'
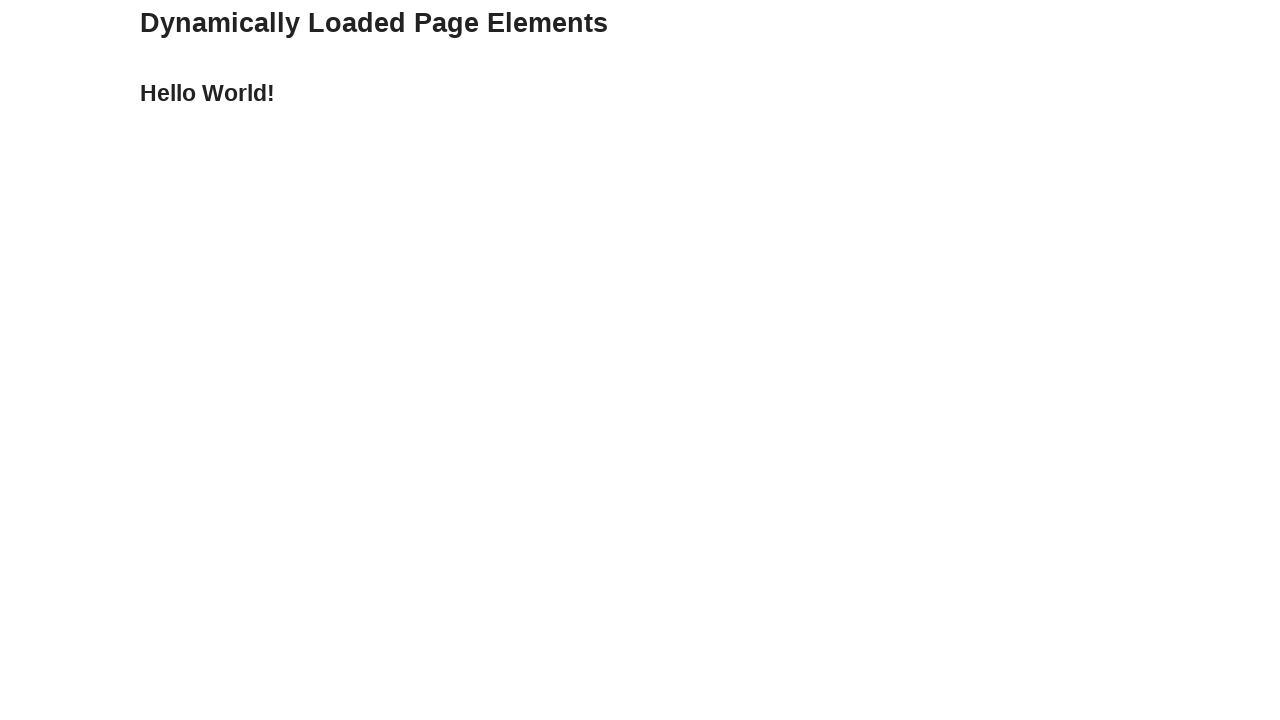

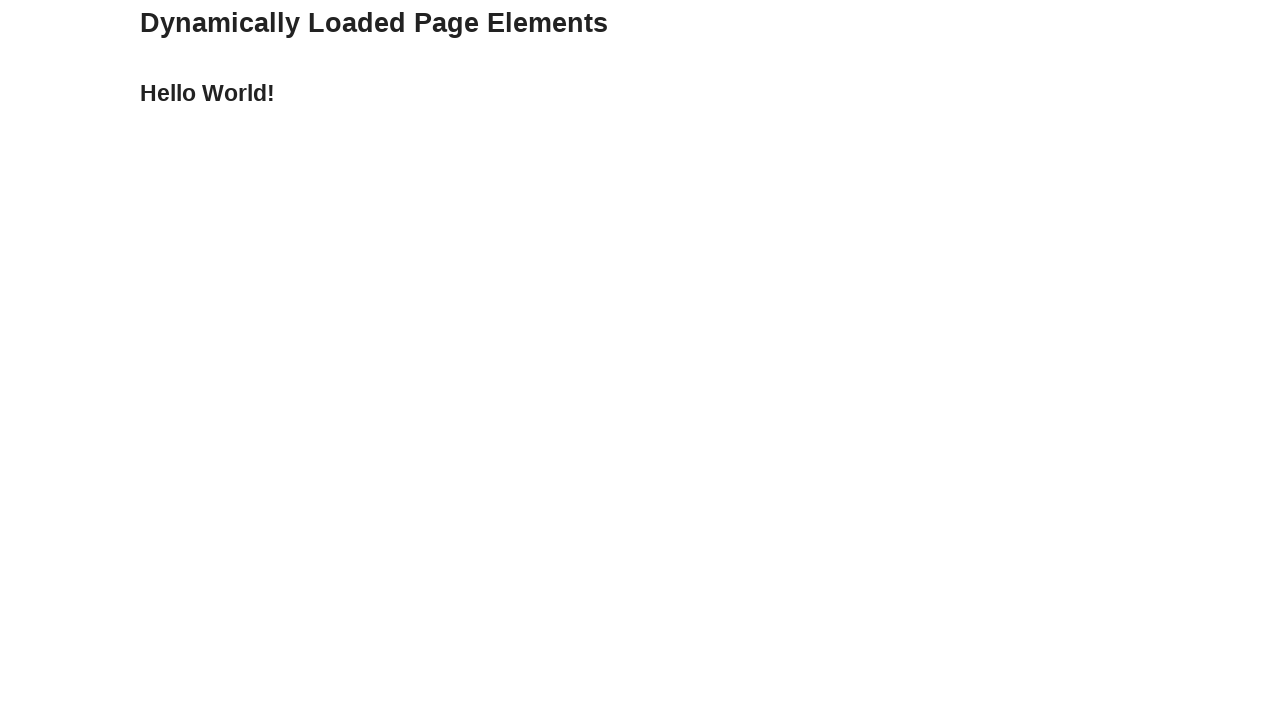